Tests multi-tab functionality by clicking a button that opens multiple popup windows and then interacting with them

Starting URL: https://www.lambdatest.com/selenium-playground/window-popup-modal-demo

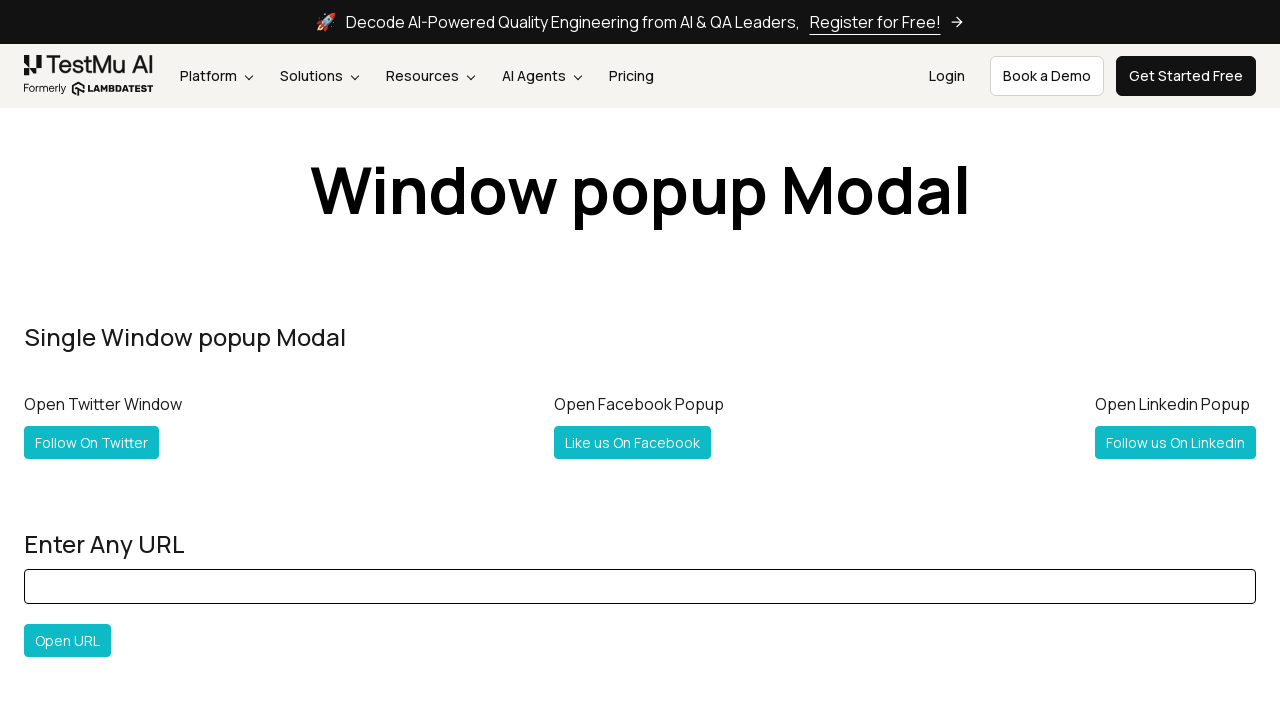

Clicked 'Follow Both' button to open multiple popup windows at (122, 360) on #followboth
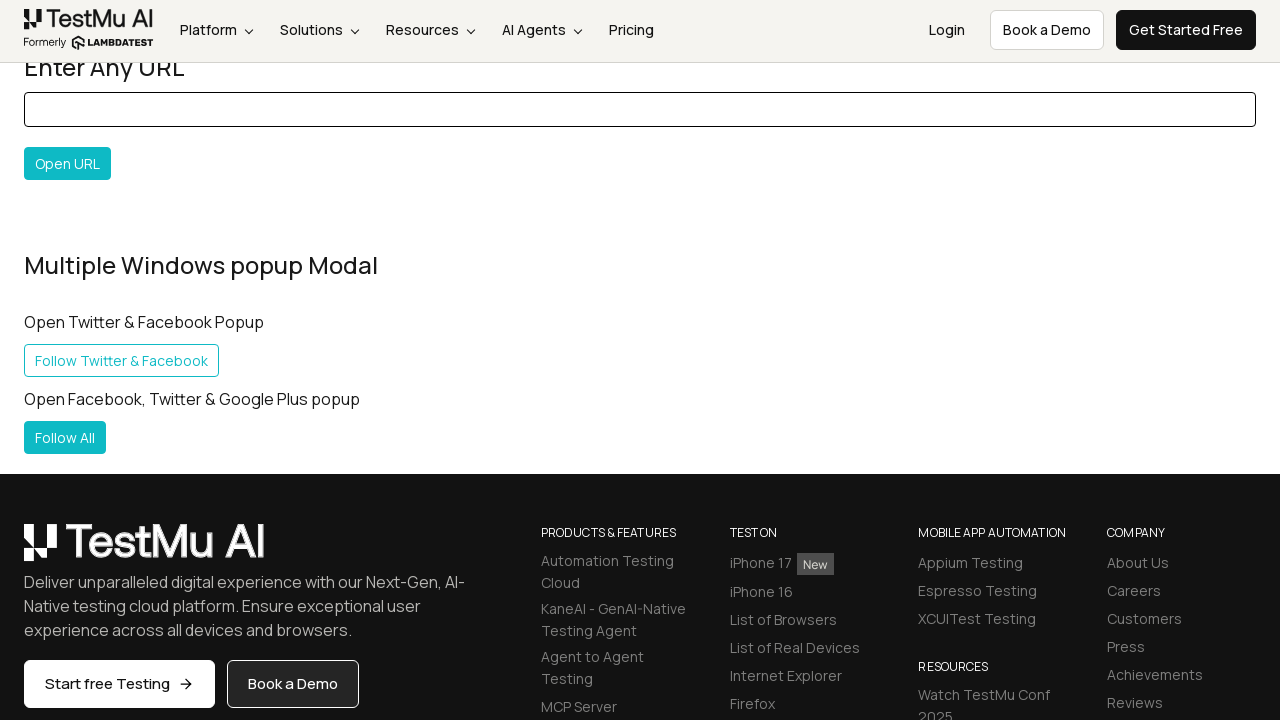

New popup window opened
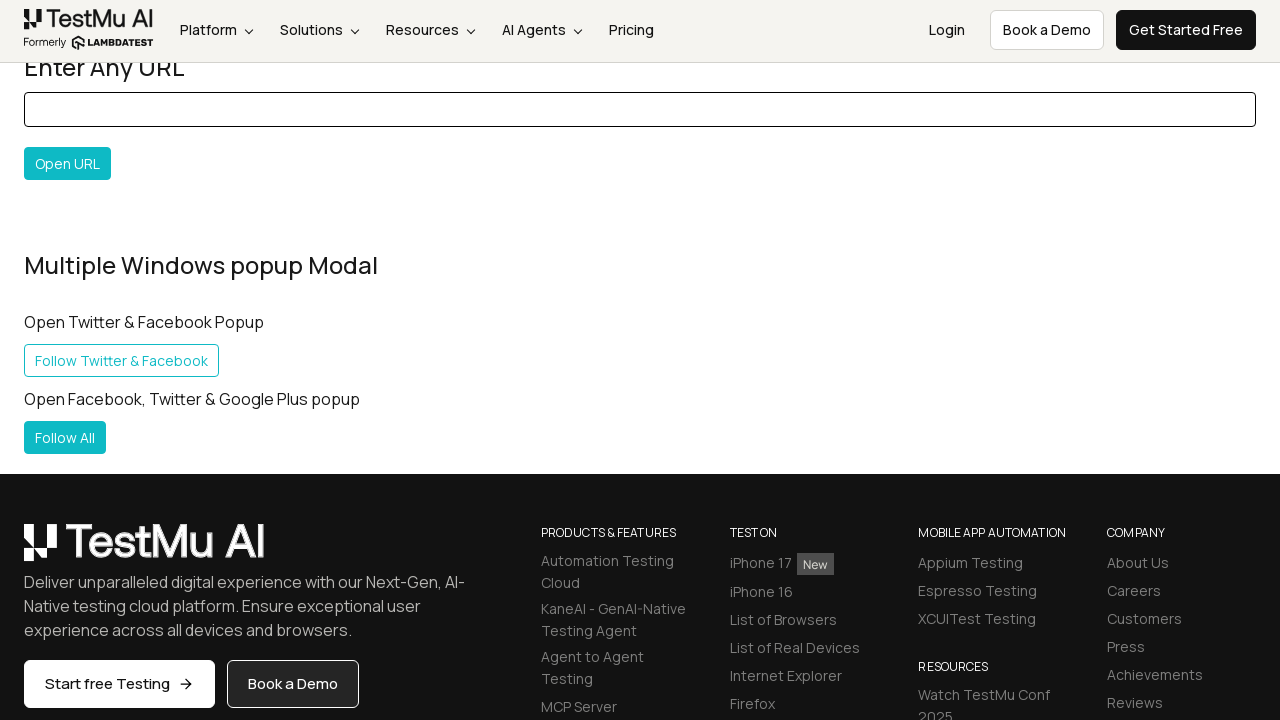

New page loaded completely
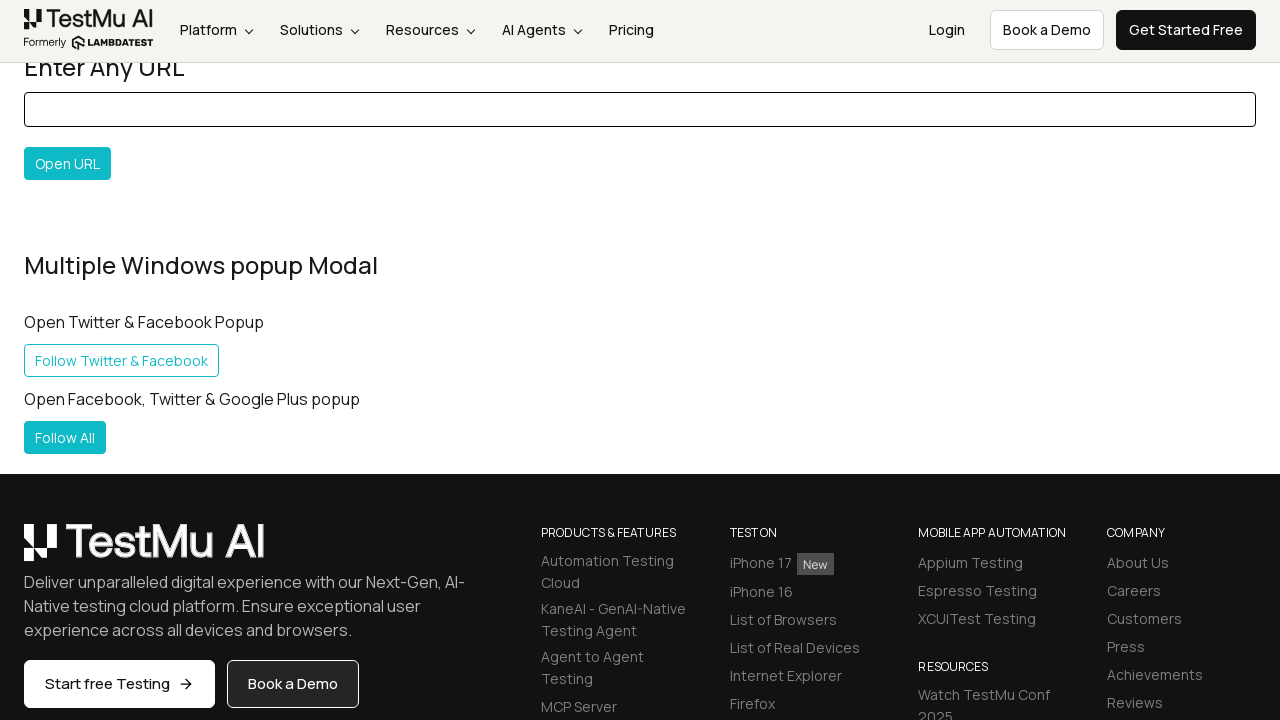

Retrieved all open pages in the browser context
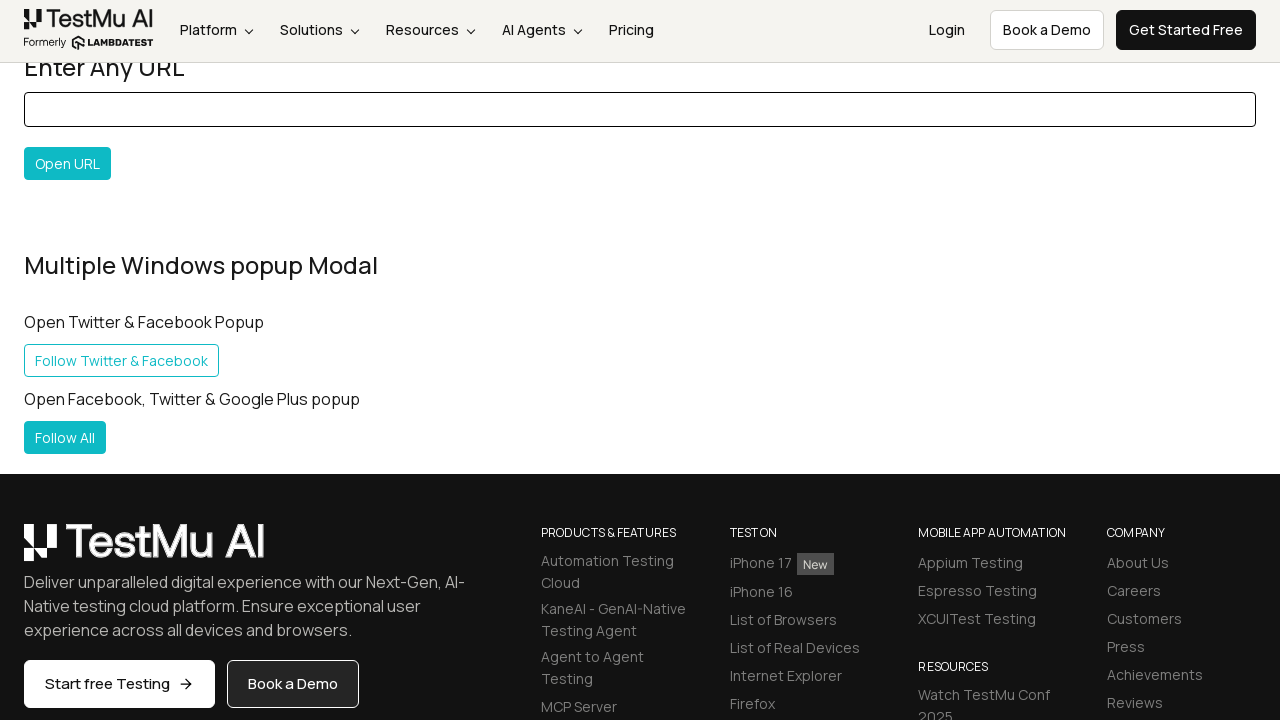

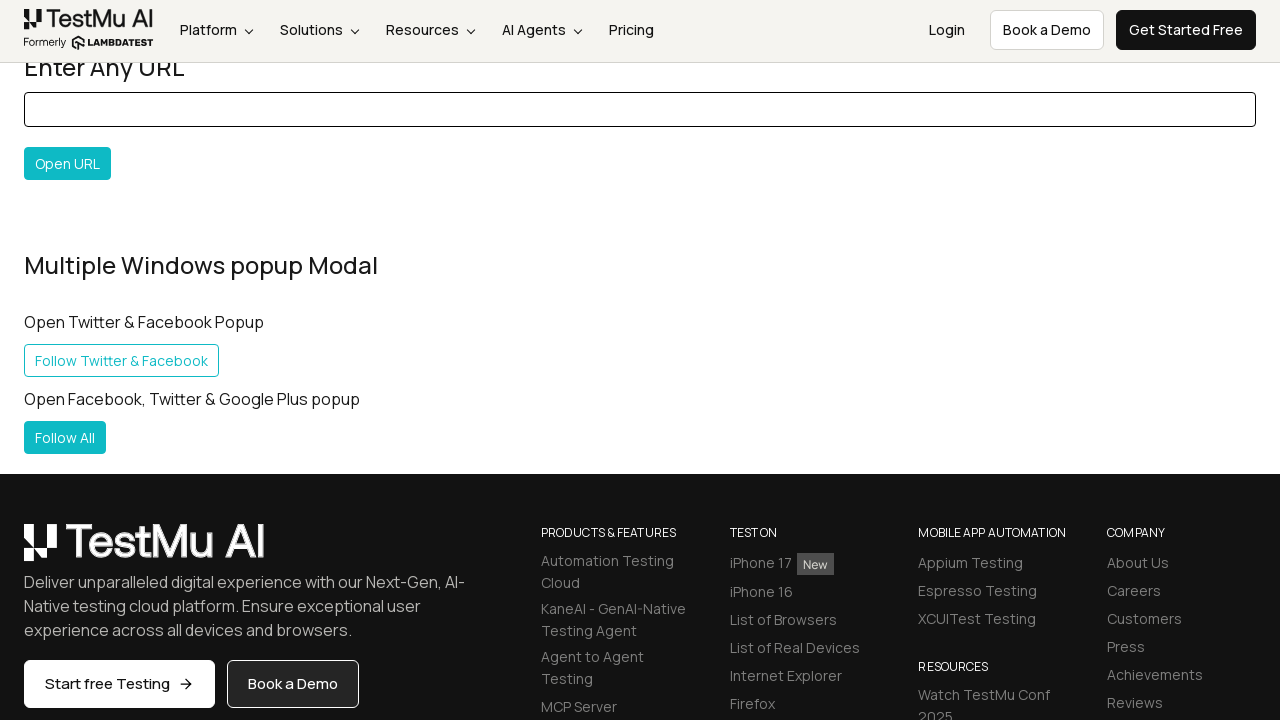